Tests that the JobBox website loads successfully by verifying the page title exists and URL contains expected text

Starting URL: https://jobbox-gules.vercel.app/

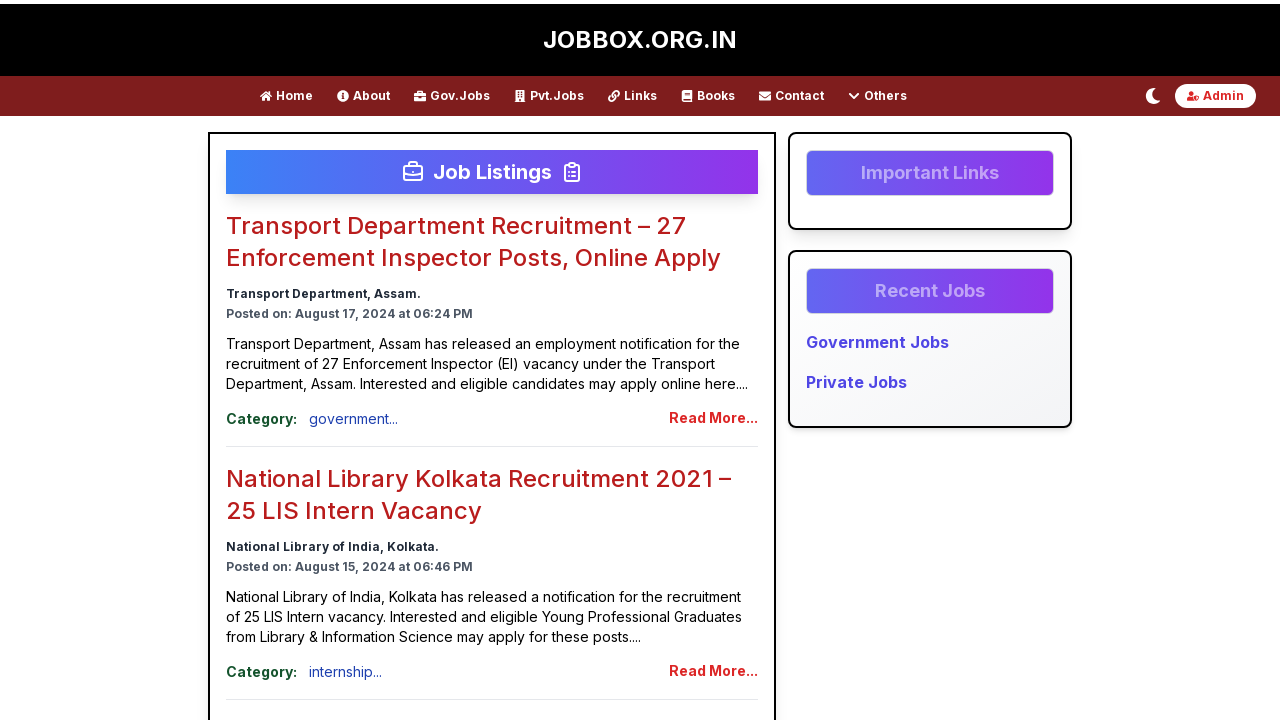

Verified that page title exists and is not empty
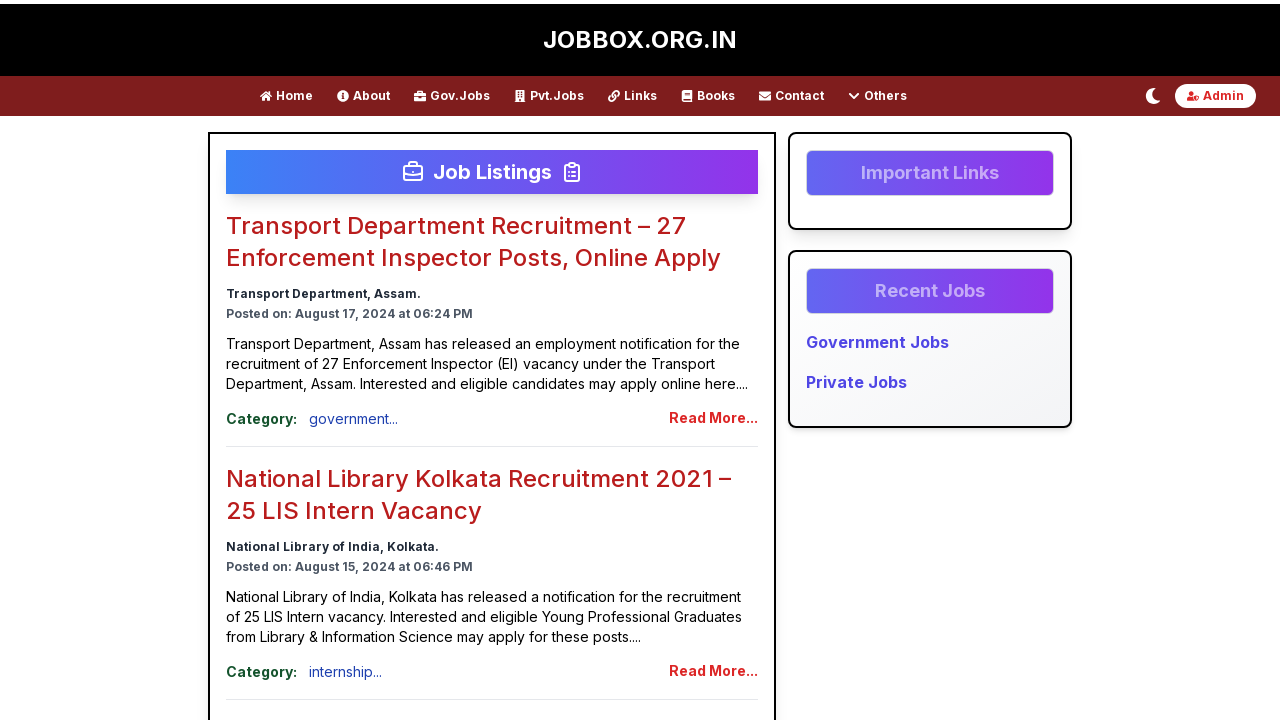

Verified that URL contains 'jobbox'
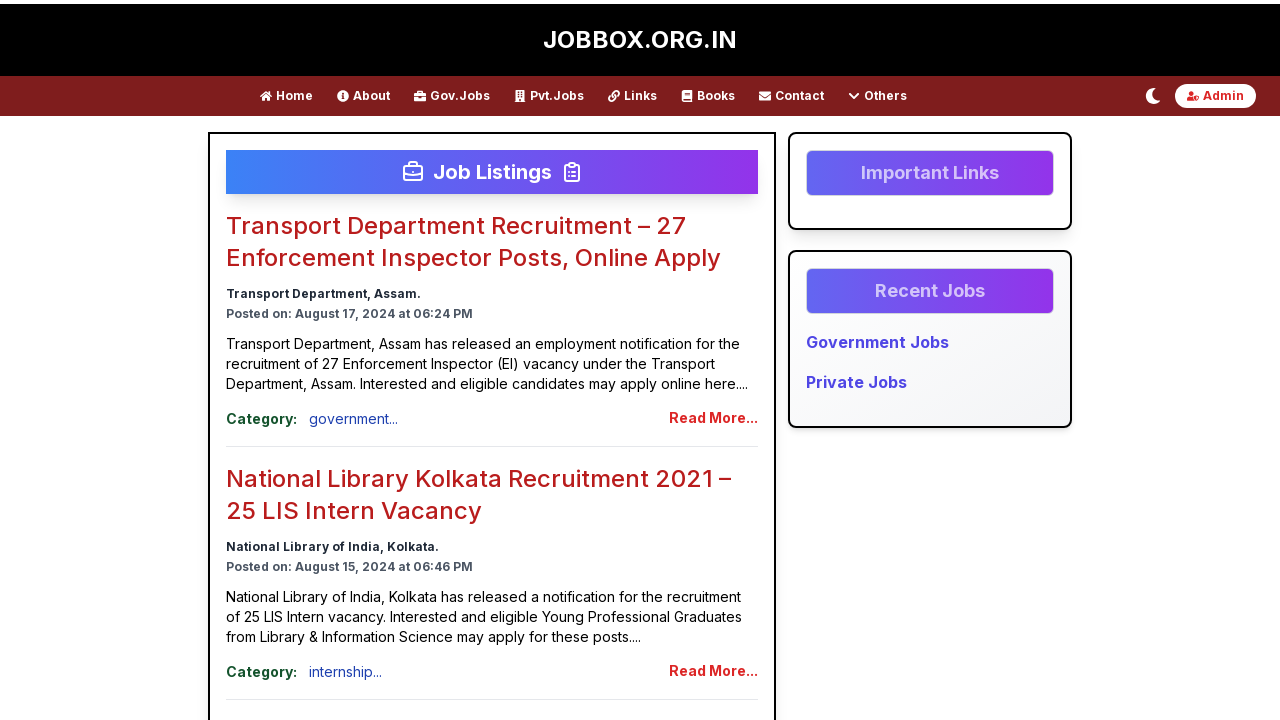

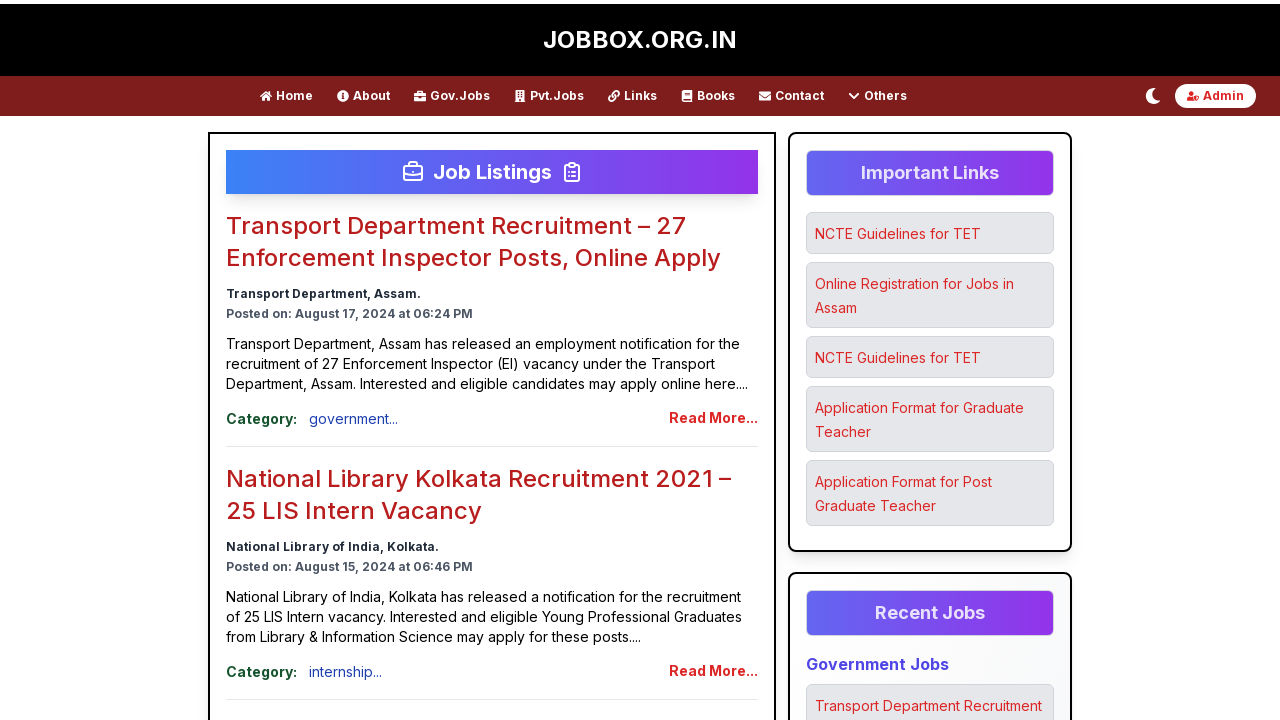